Tests filtering to display all items after viewing filtered lists

Starting URL: https://demo.playwright.dev/todomvc

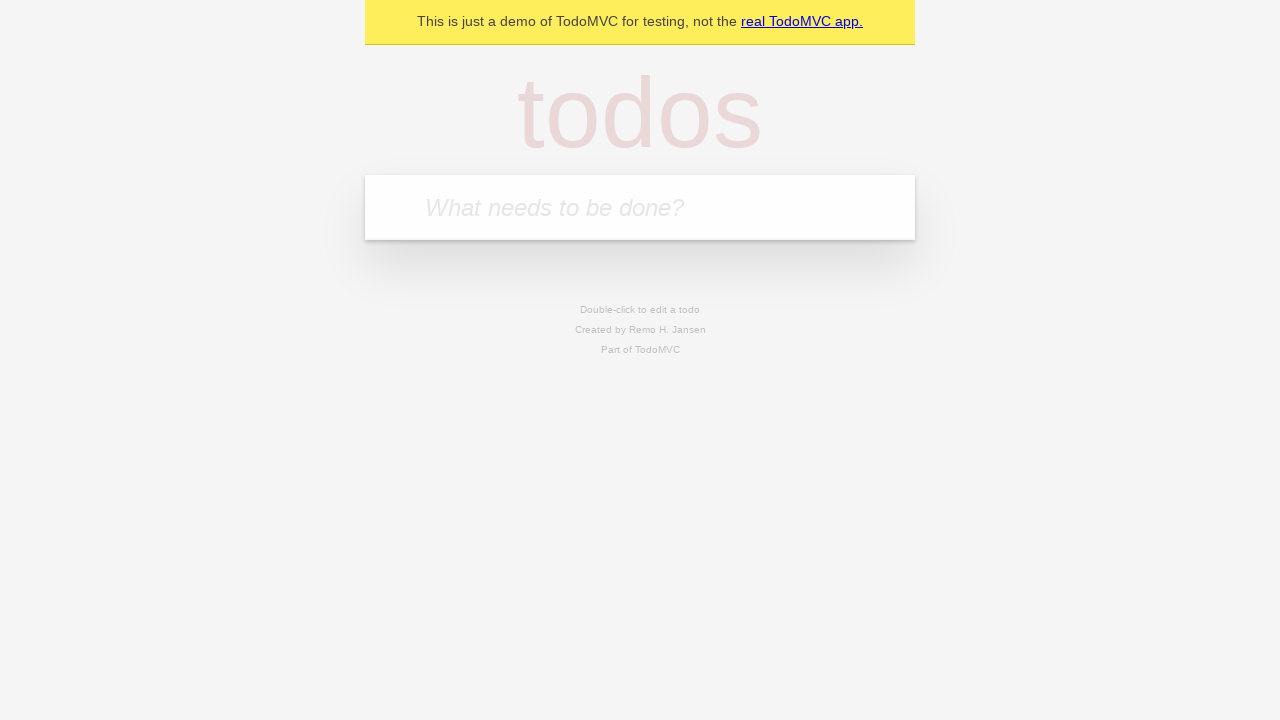

Filled new todo input with 'buy some cheese' on .new-todo
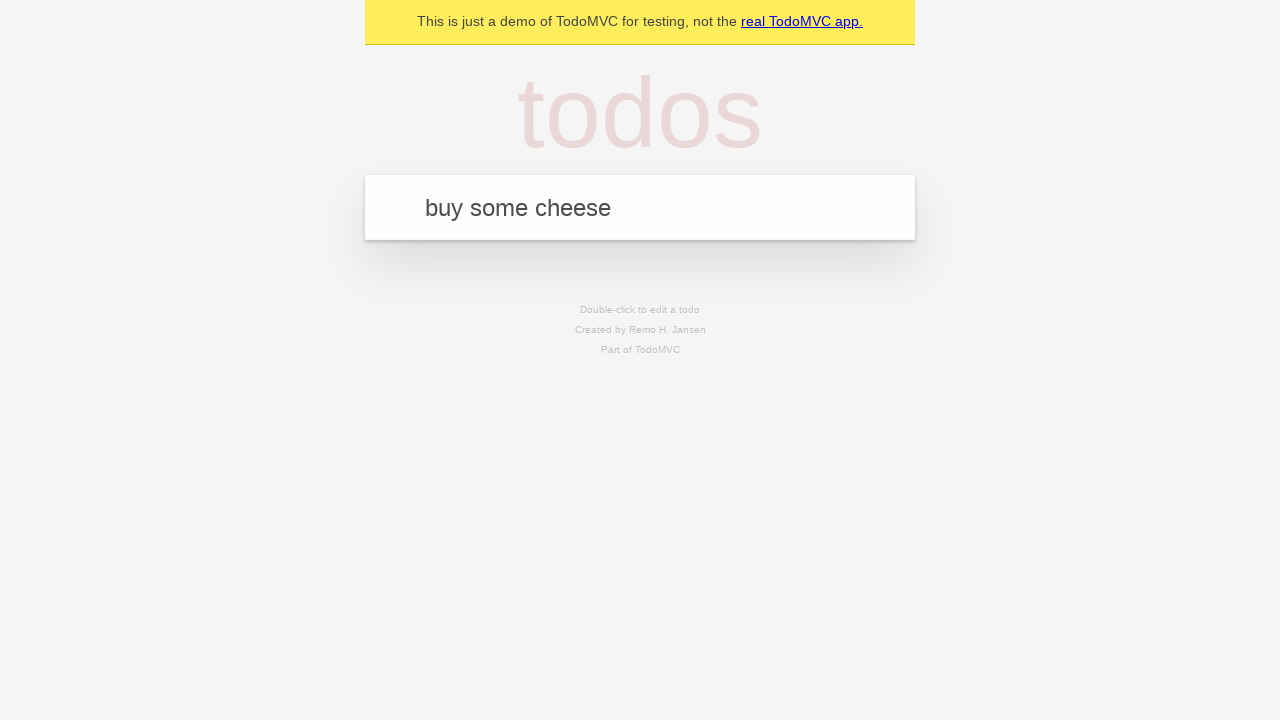

Pressed Enter to create first todo item on .new-todo
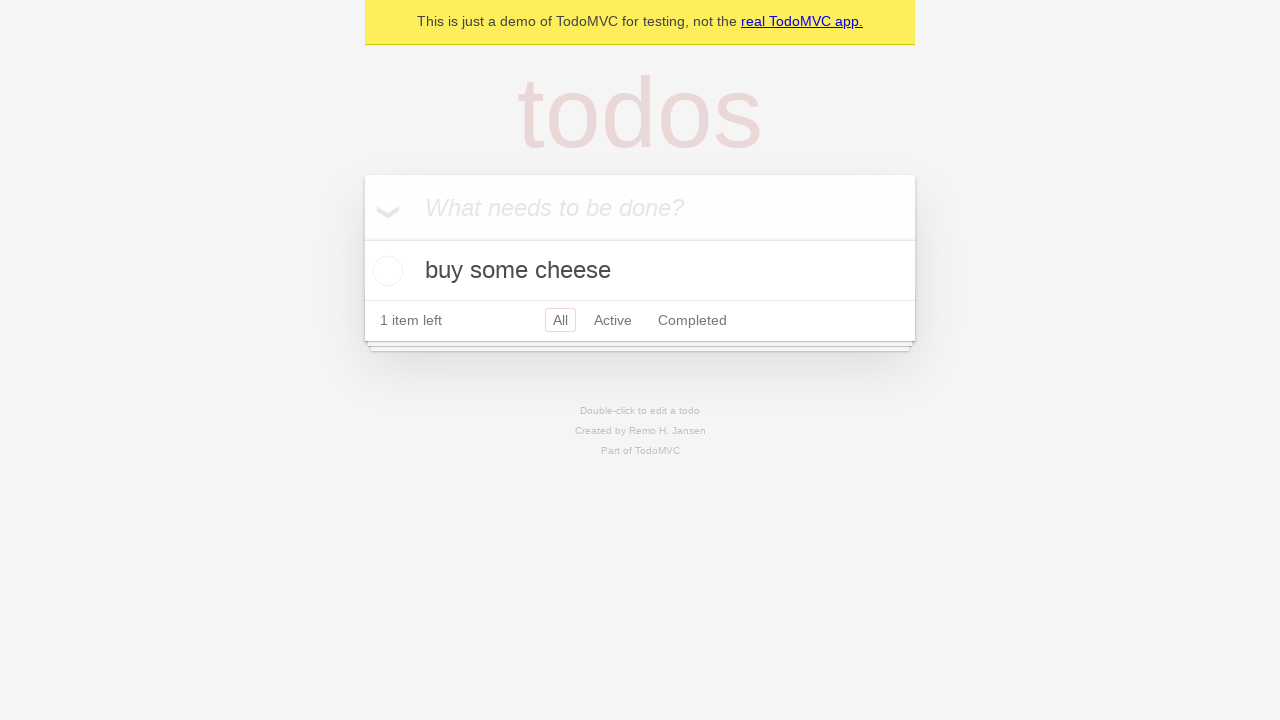

Filled new todo input with 'feed the cat' on .new-todo
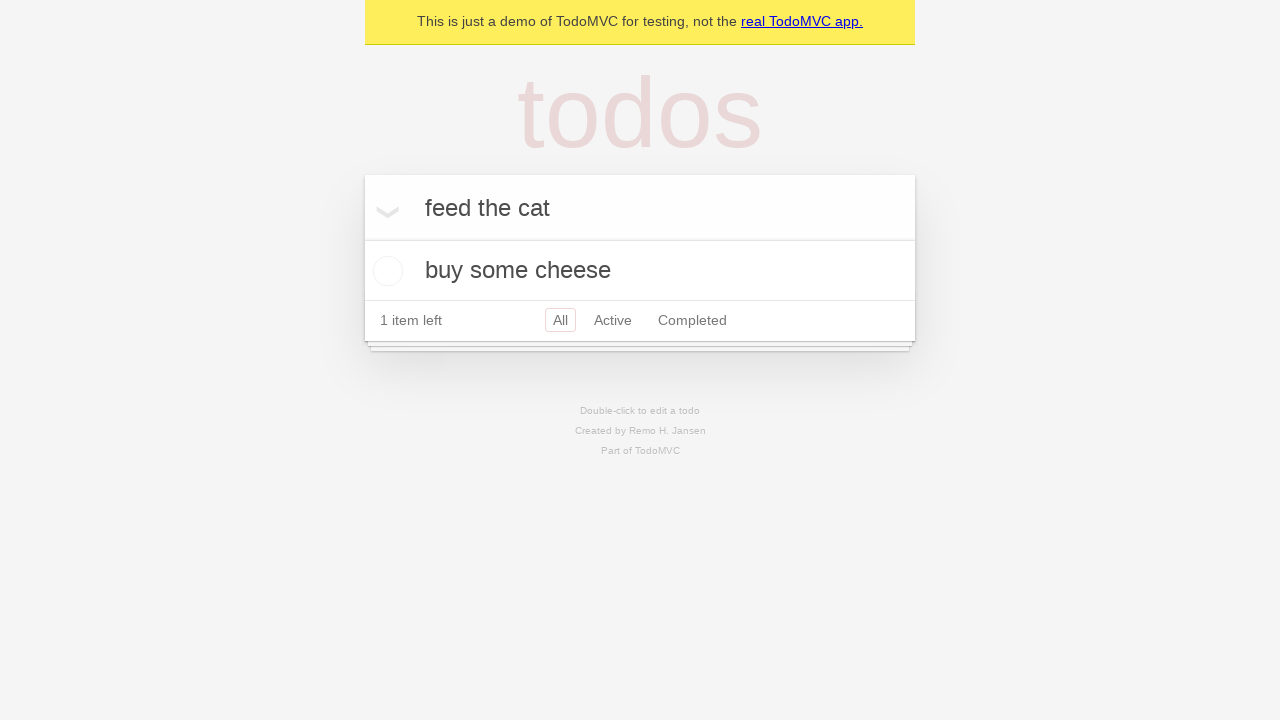

Pressed Enter to create second todo item on .new-todo
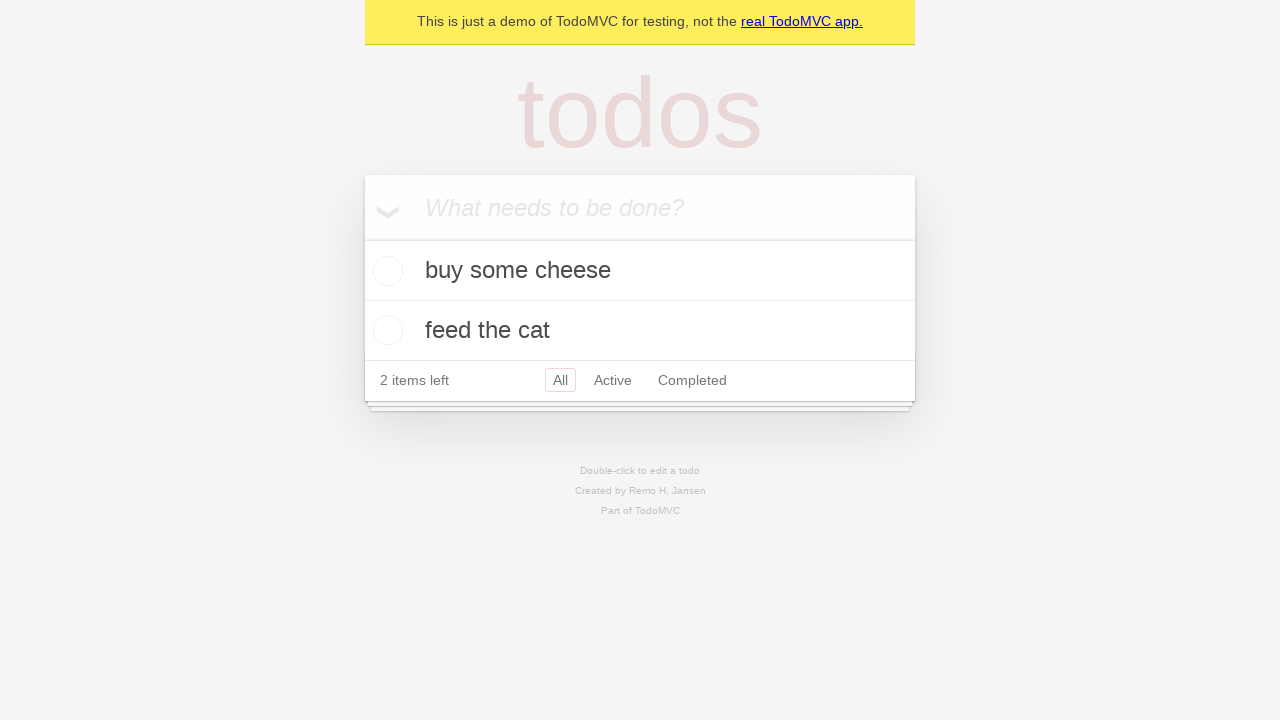

Filled new todo input with 'book a doctors appointment' on .new-todo
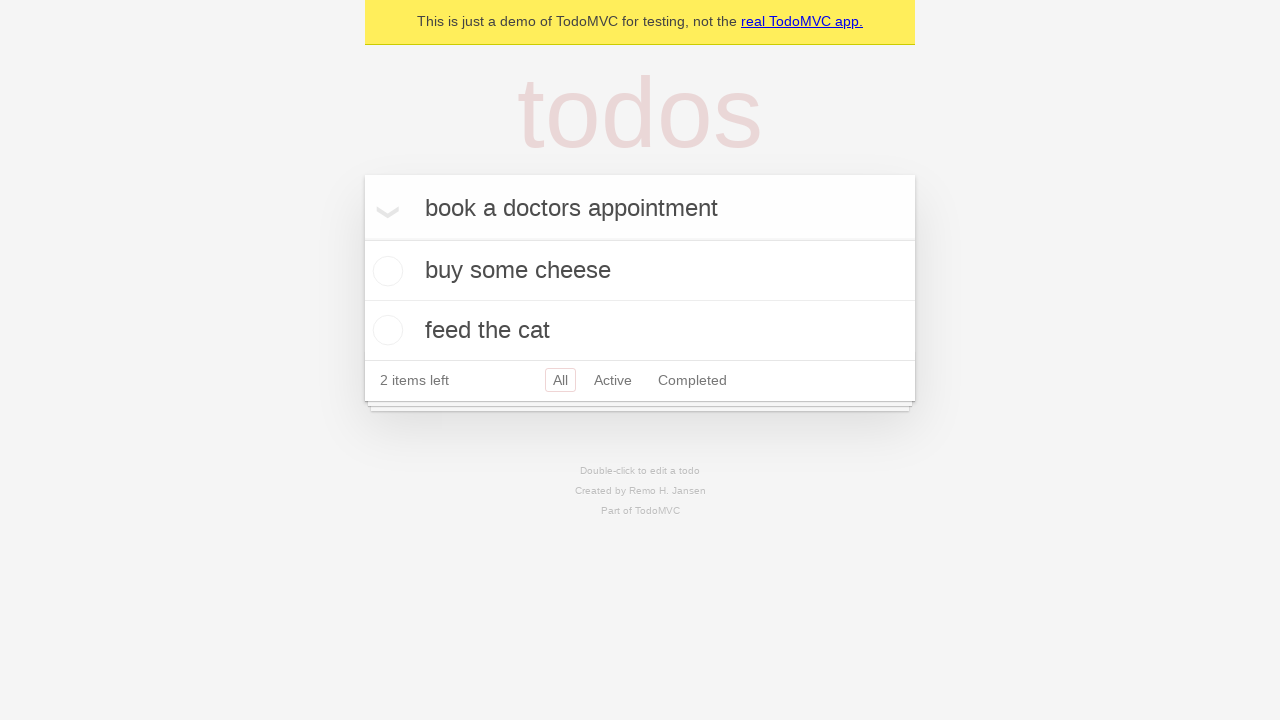

Pressed Enter to create third todo item on .new-todo
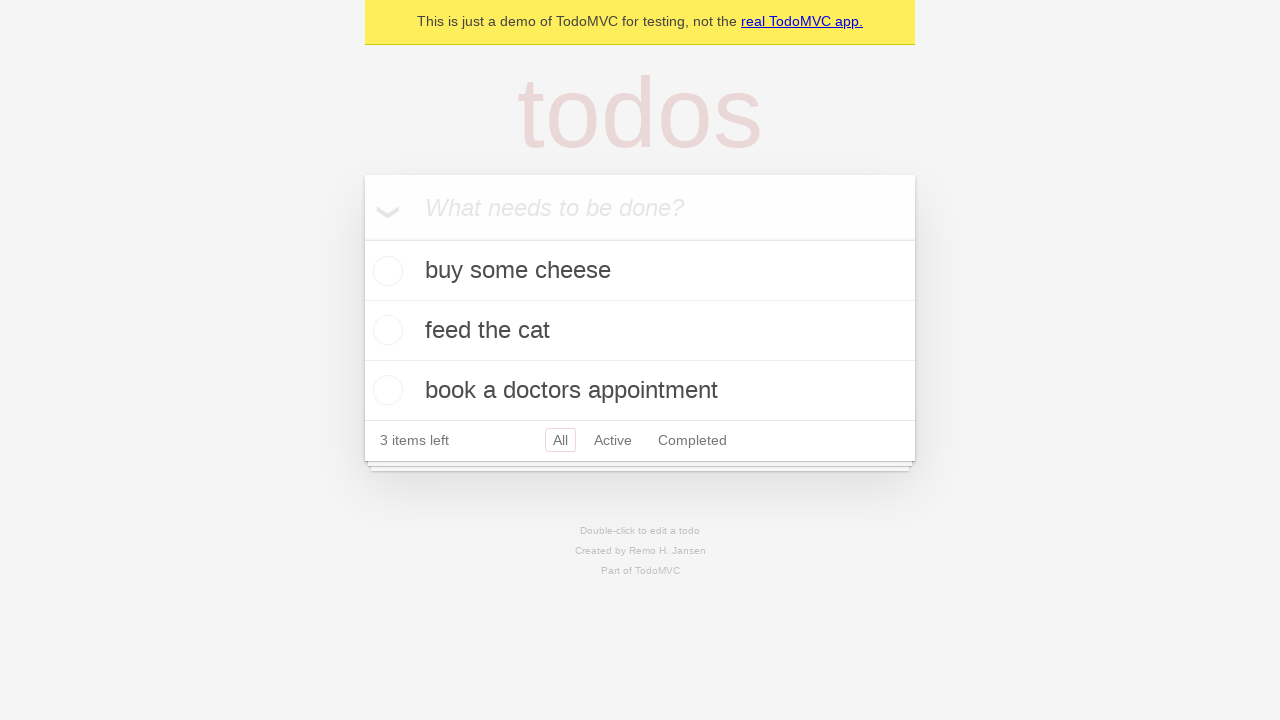

Checked the second todo item as completed at (385, 330) on .todo-list li .toggle >> nth=1
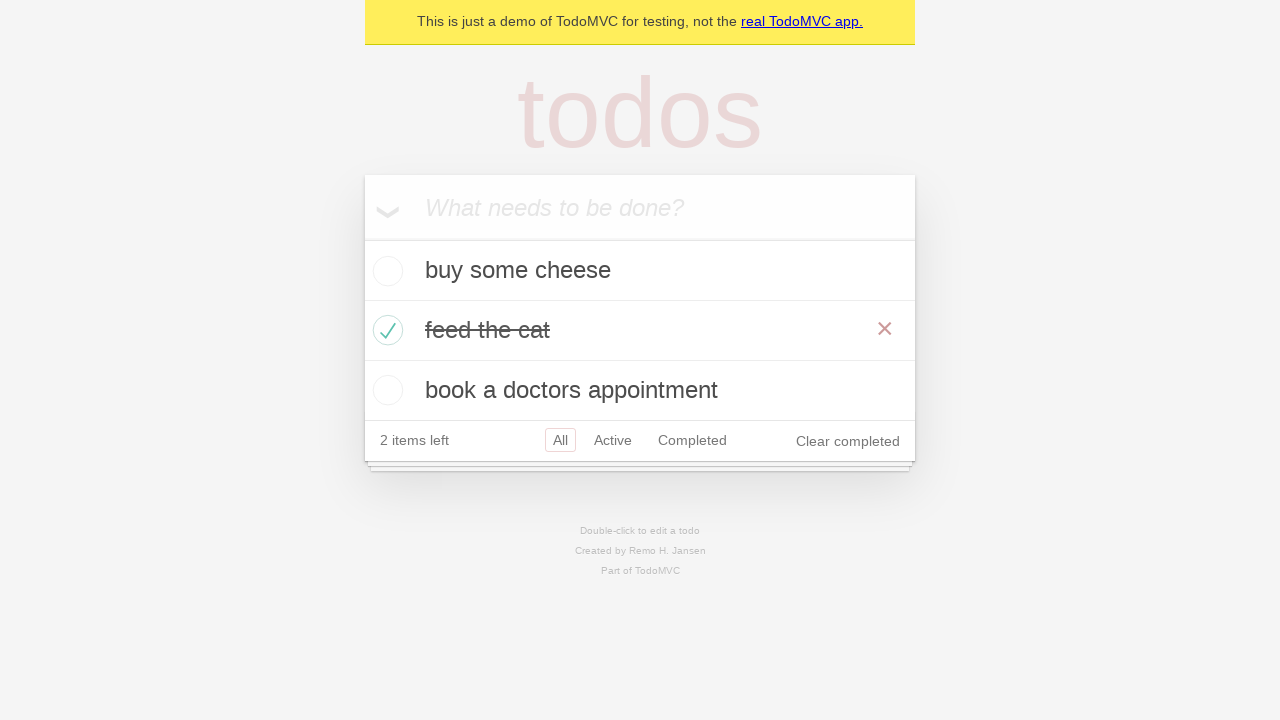

Clicked Active filter to display only active items at (613, 440) on .filters >> text=Active
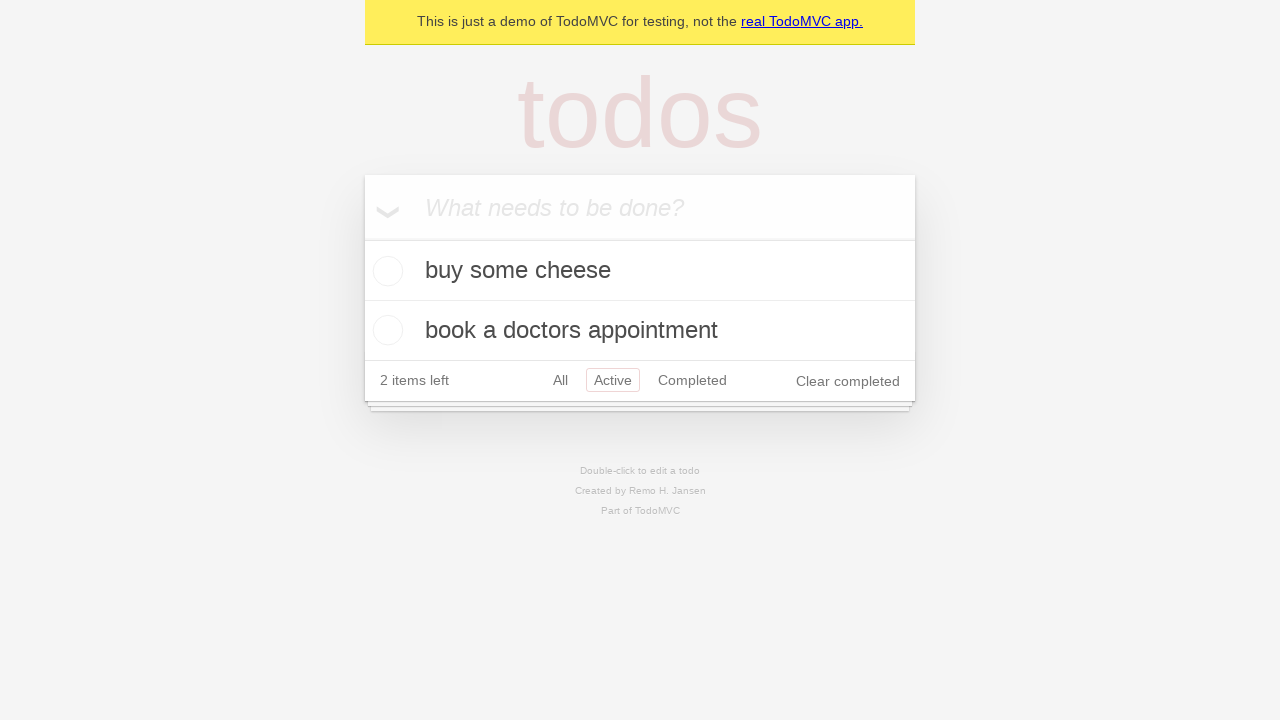

Clicked Completed filter to display only completed items at (692, 380) on .filters >> text=Completed
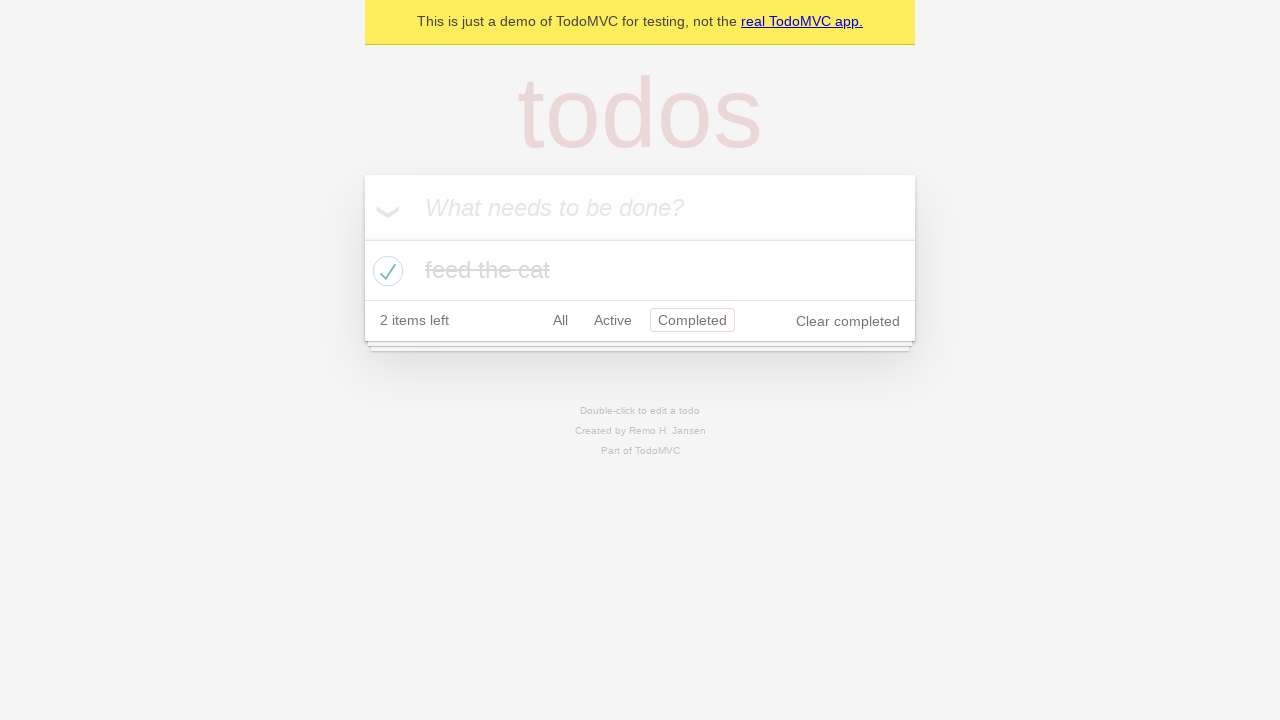

Clicked All filter to display all todo items at (560, 320) on .filters >> text=All
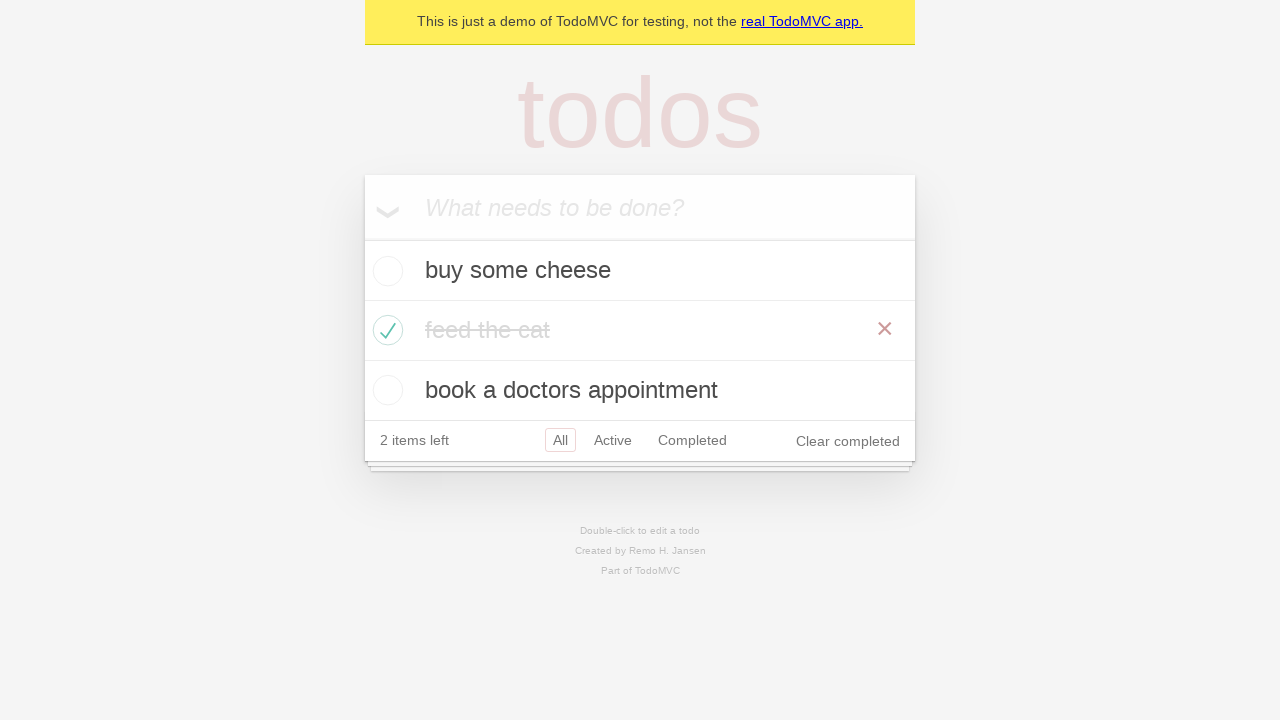

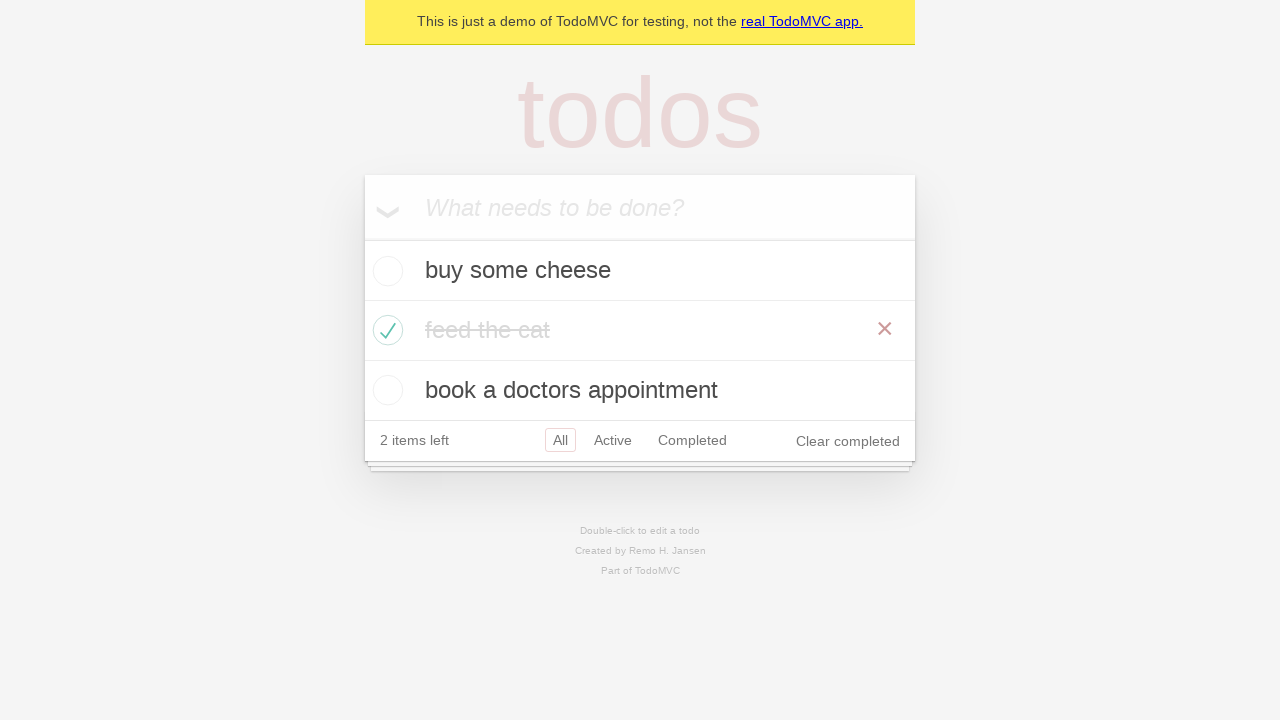